Tests filtering to display only active (incomplete) items

Starting URL: https://demo.playwright.dev/todomvc

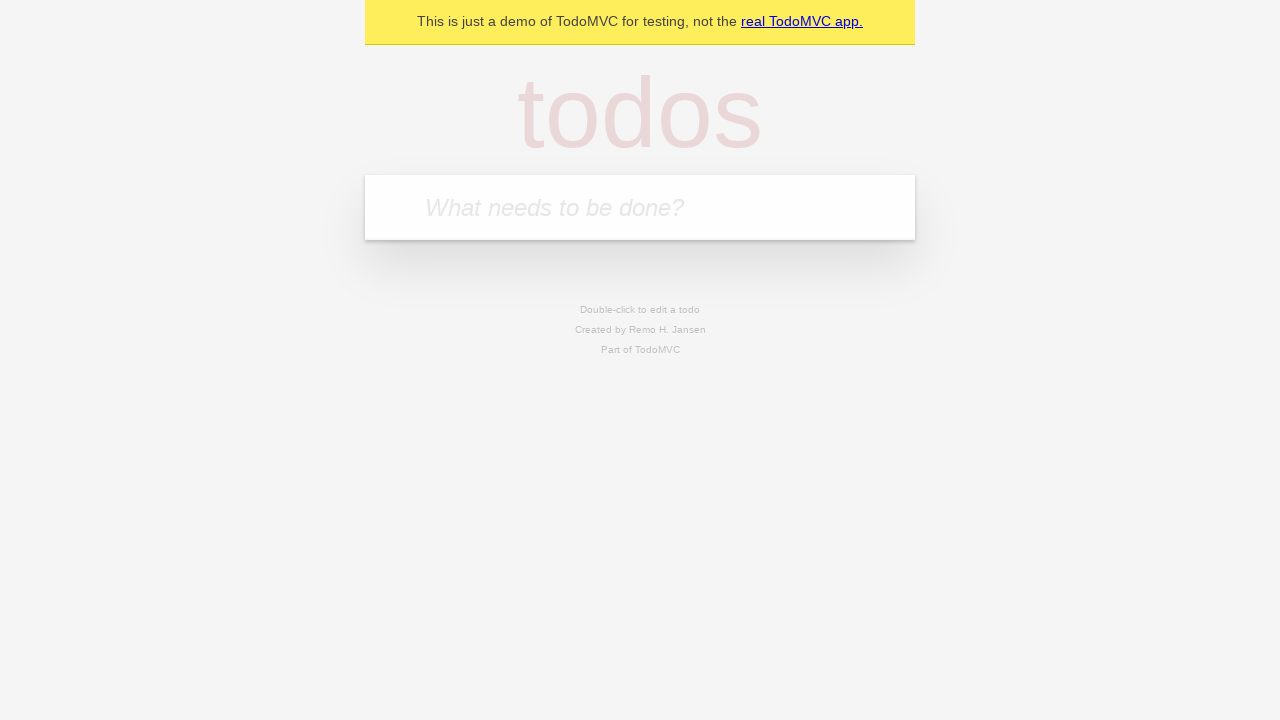

Filled todo input with 'buy some cheese' on internal:attr=[placeholder="What needs to be done?"i]
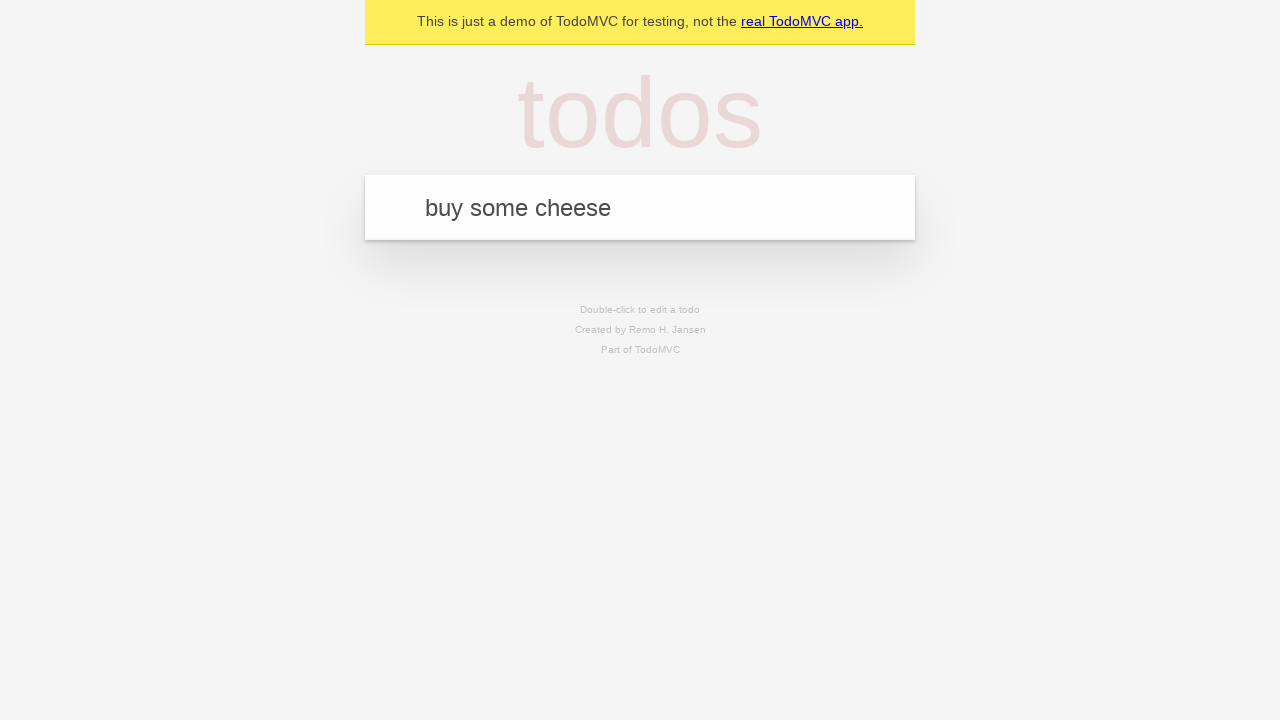

Pressed Enter to add first todo on internal:attr=[placeholder="What needs to be done?"i]
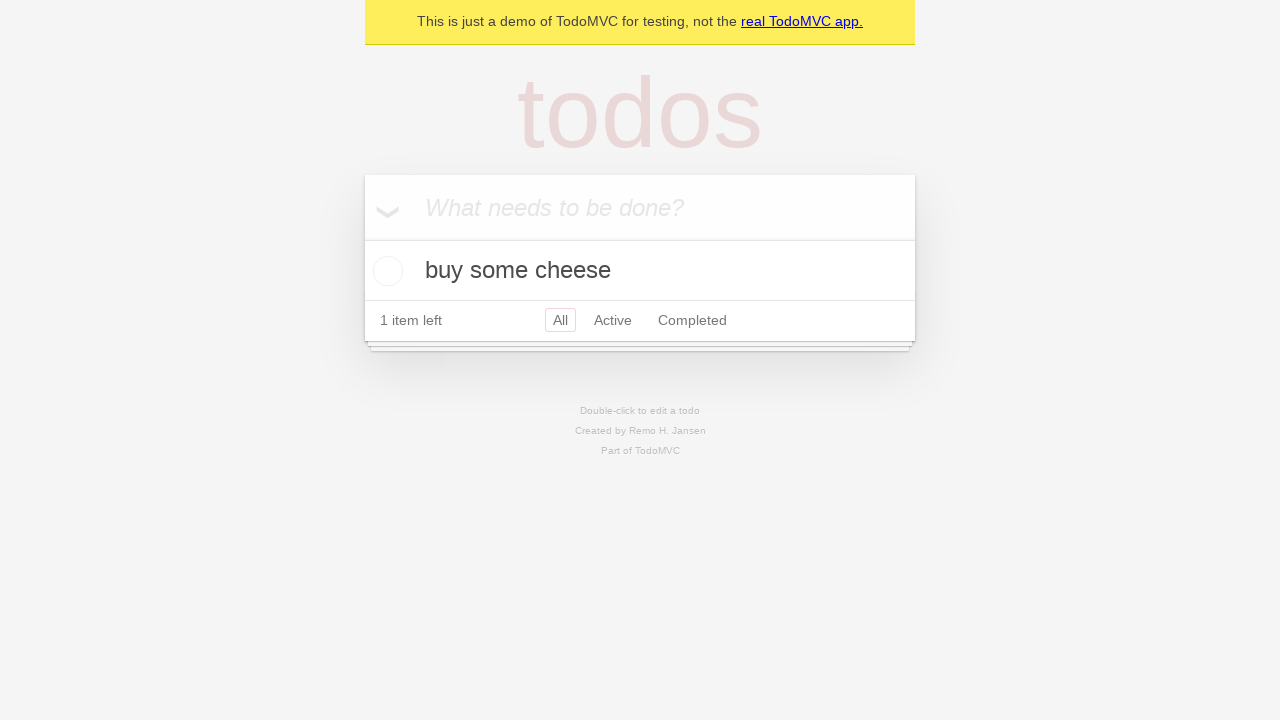

Filled todo input with 'feed the cat' on internal:attr=[placeholder="What needs to be done?"i]
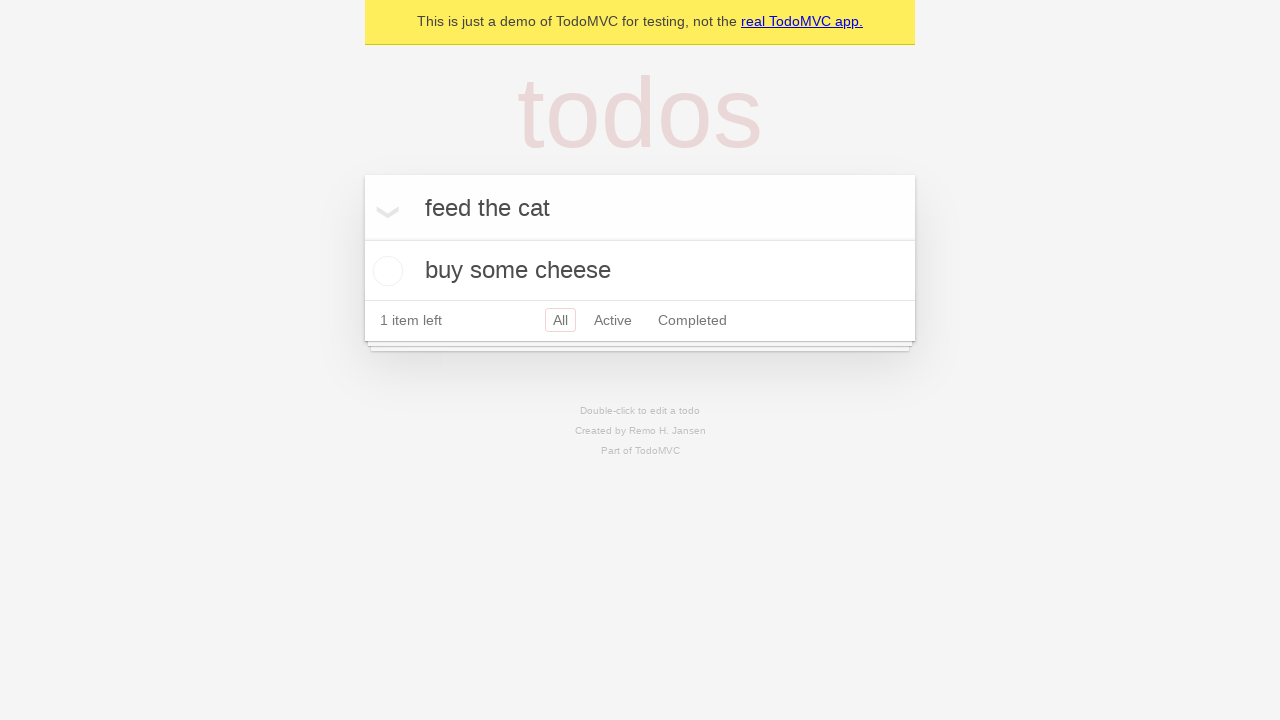

Pressed Enter to add second todo on internal:attr=[placeholder="What needs to be done?"i]
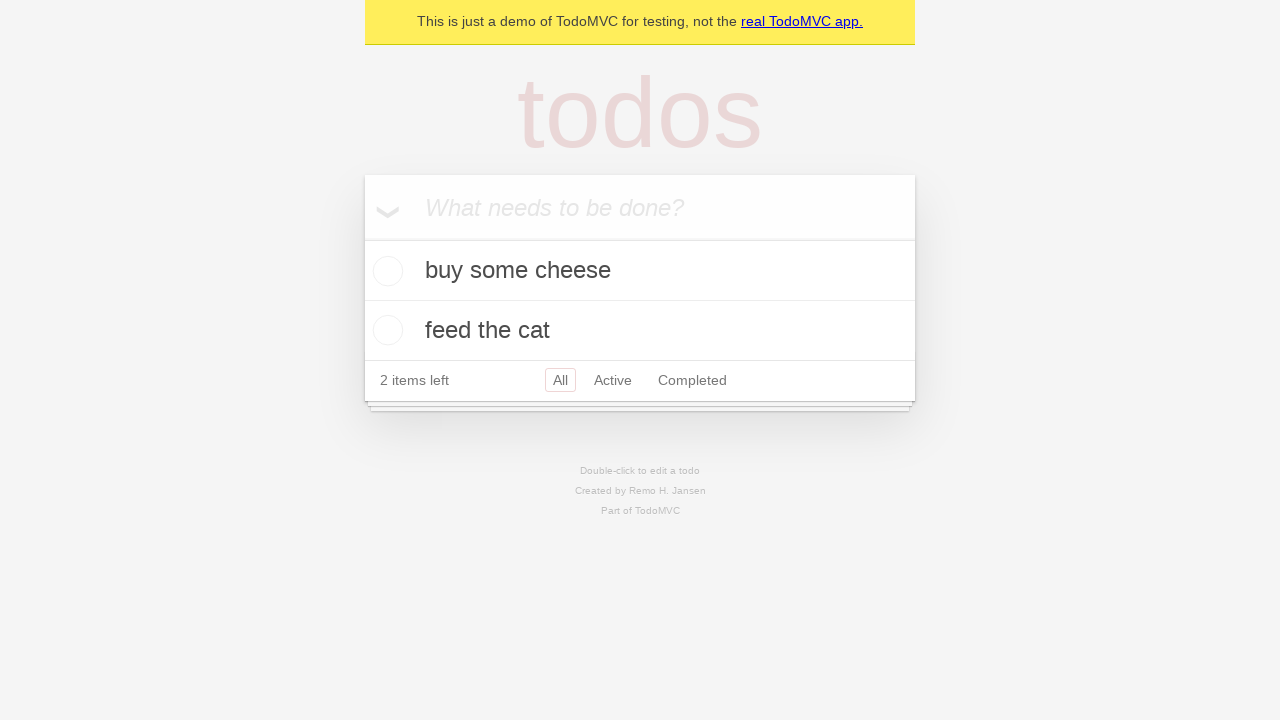

Filled todo input with 'book a doctors appointment' on internal:attr=[placeholder="What needs to be done?"i]
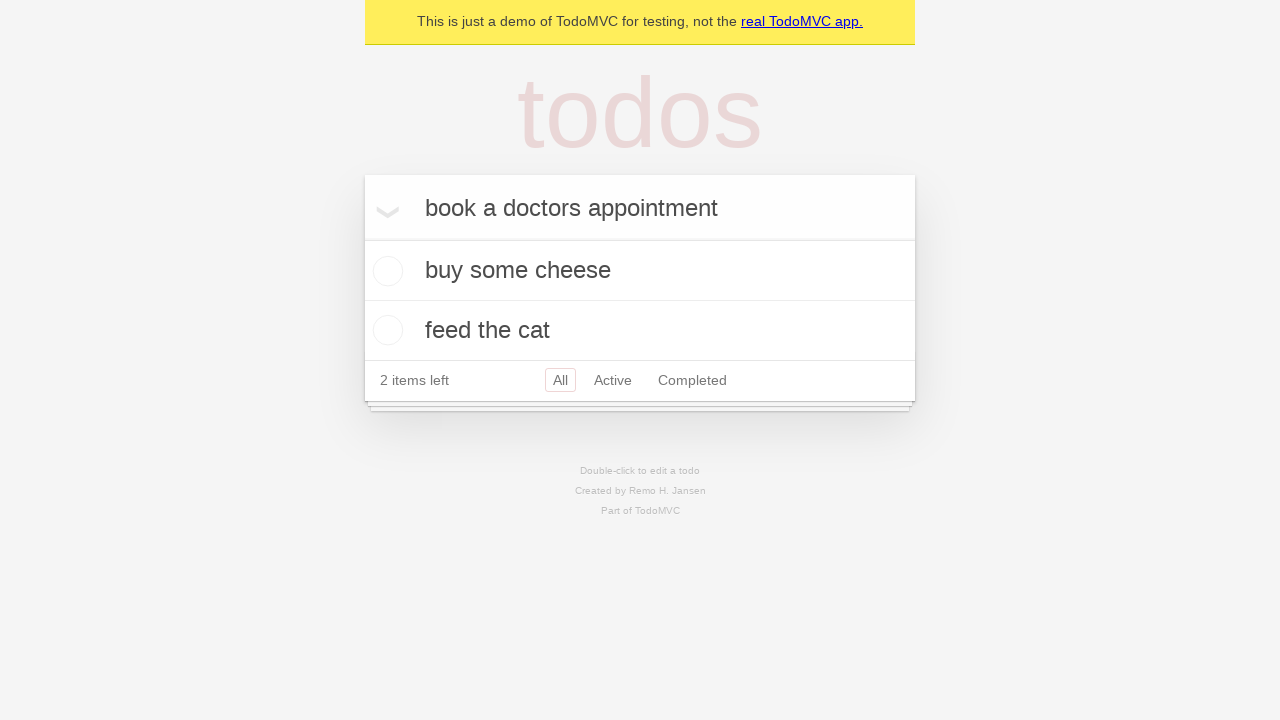

Pressed Enter to add third todo on internal:attr=[placeholder="What needs to be done?"i]
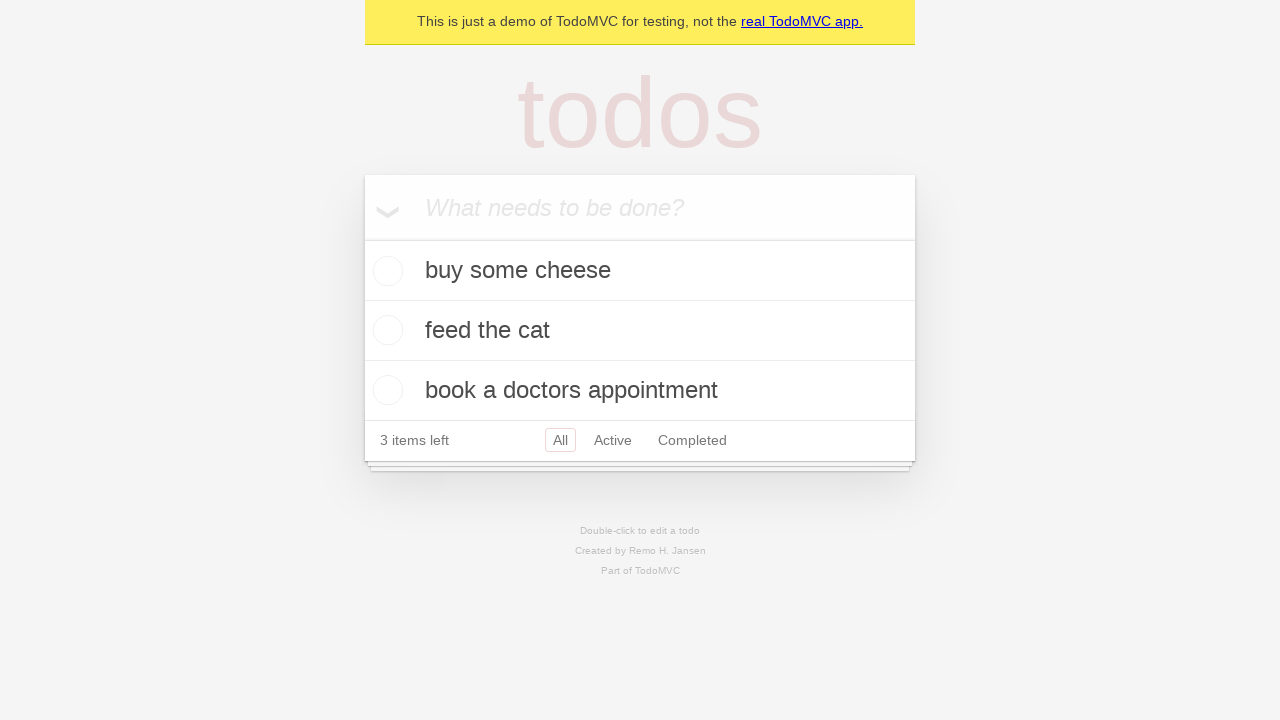

Checked the second todo item (feed the cat) at (385, 330) on internal:testid=[data-testid="todo-item"s] >> nth=1 >> internal:role=checkbox
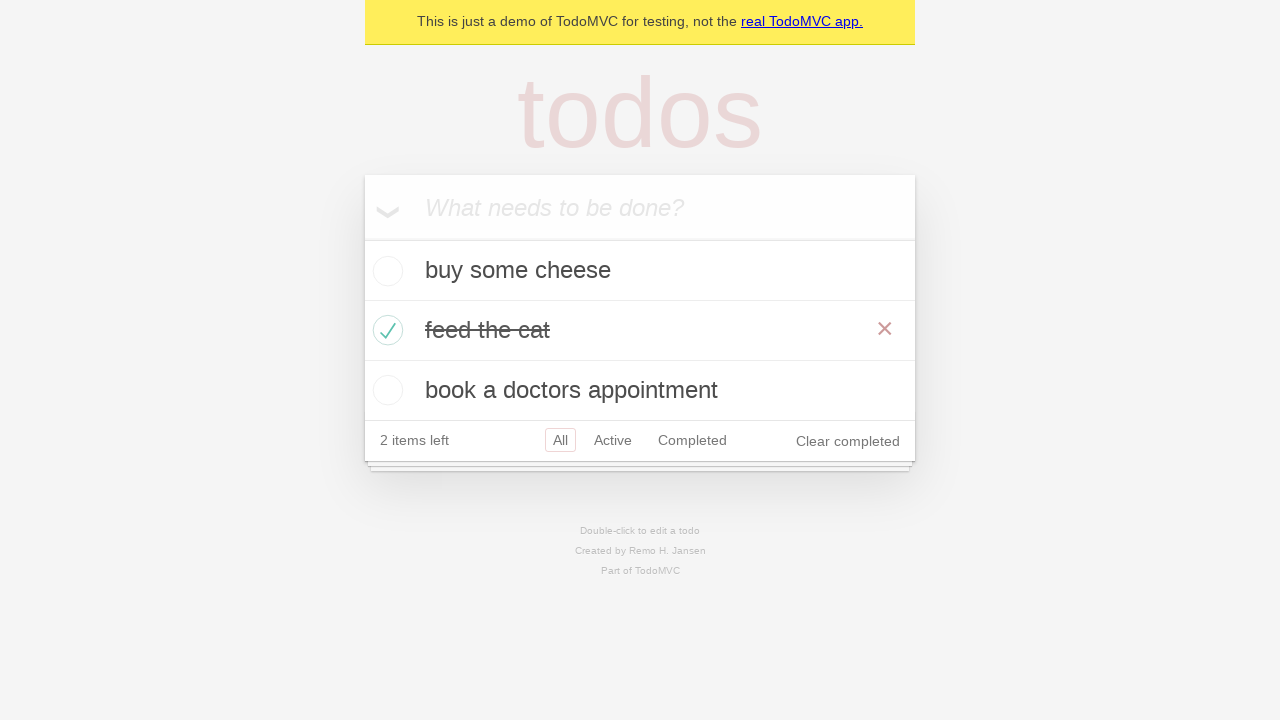

Clicked Active filter to display only incomplete items at (613, 440) on internal:role=link[name="Active"i]
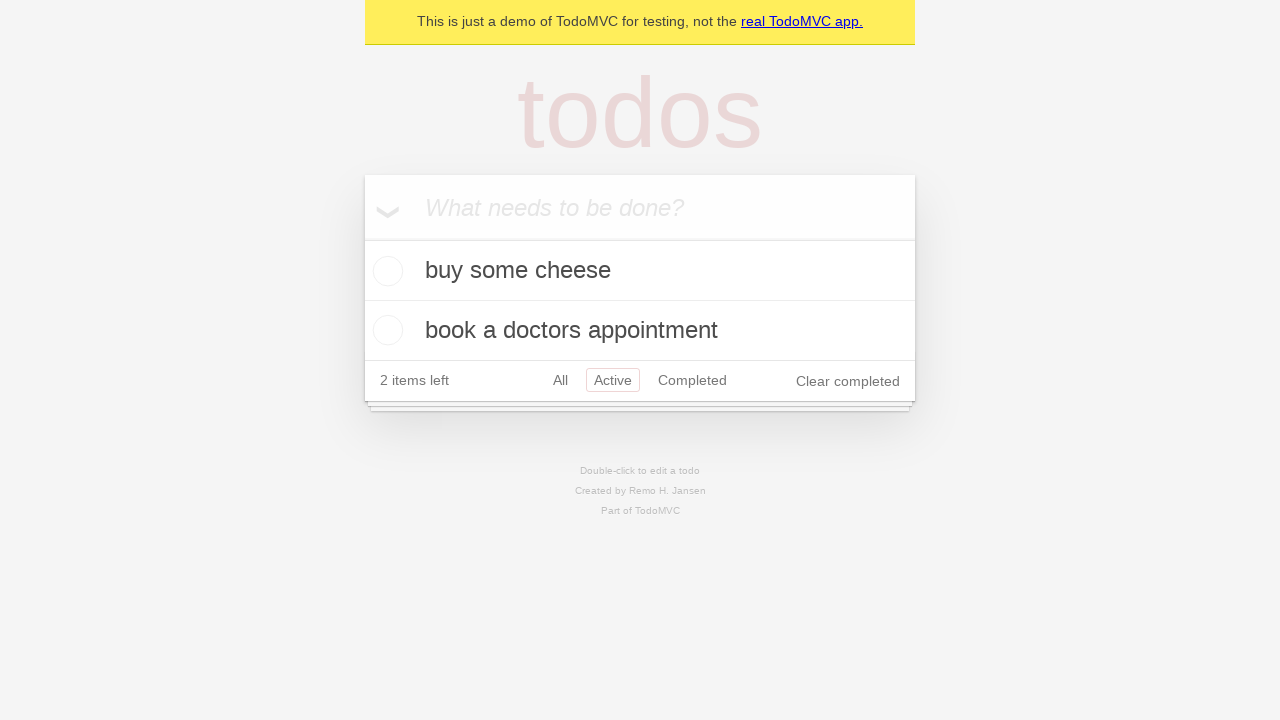

Waited for filtered todo items to load
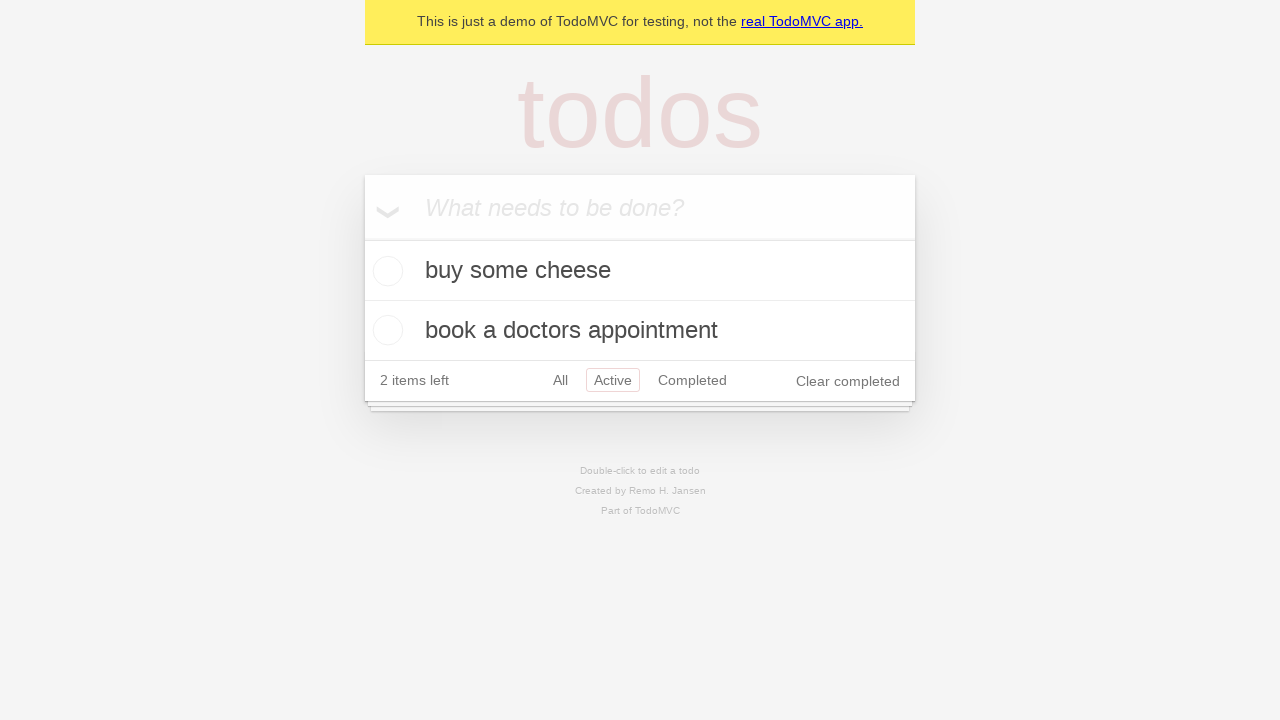

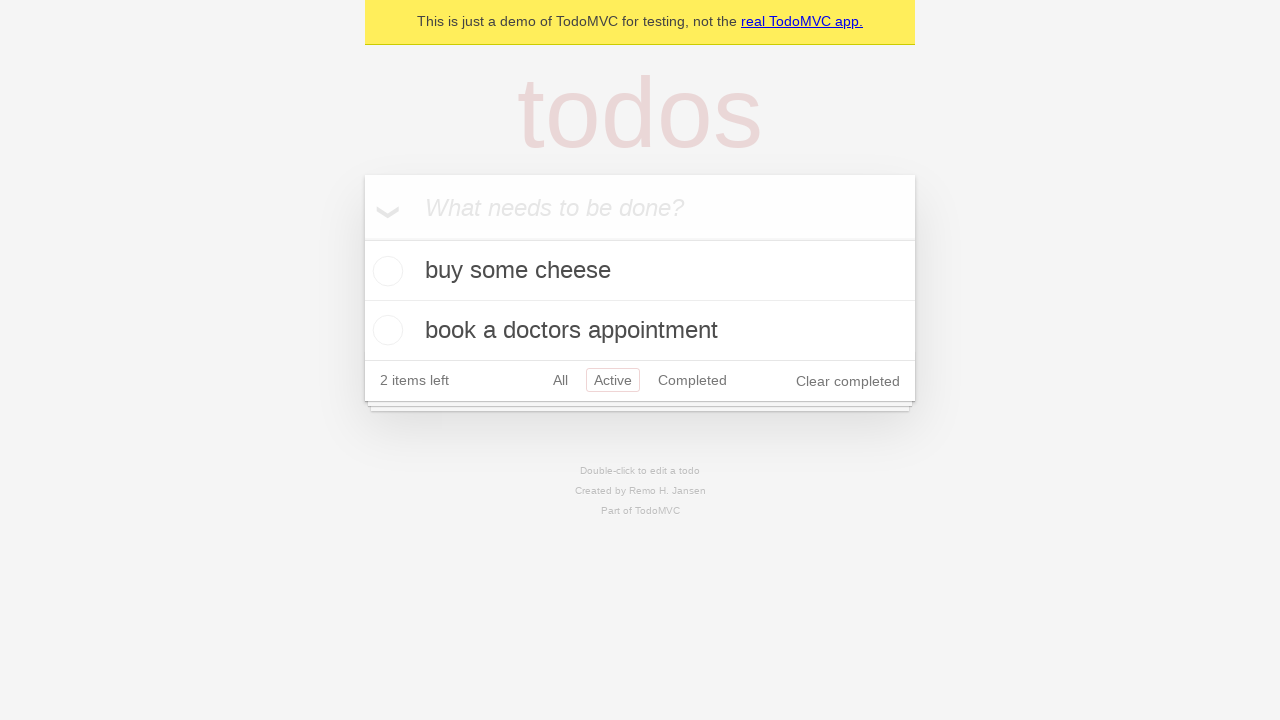